Tests date picker functionality by clearing the date input field and attempting to select a month from the date picker dropdown

Starting URL: https://demoqa.com/date-picker

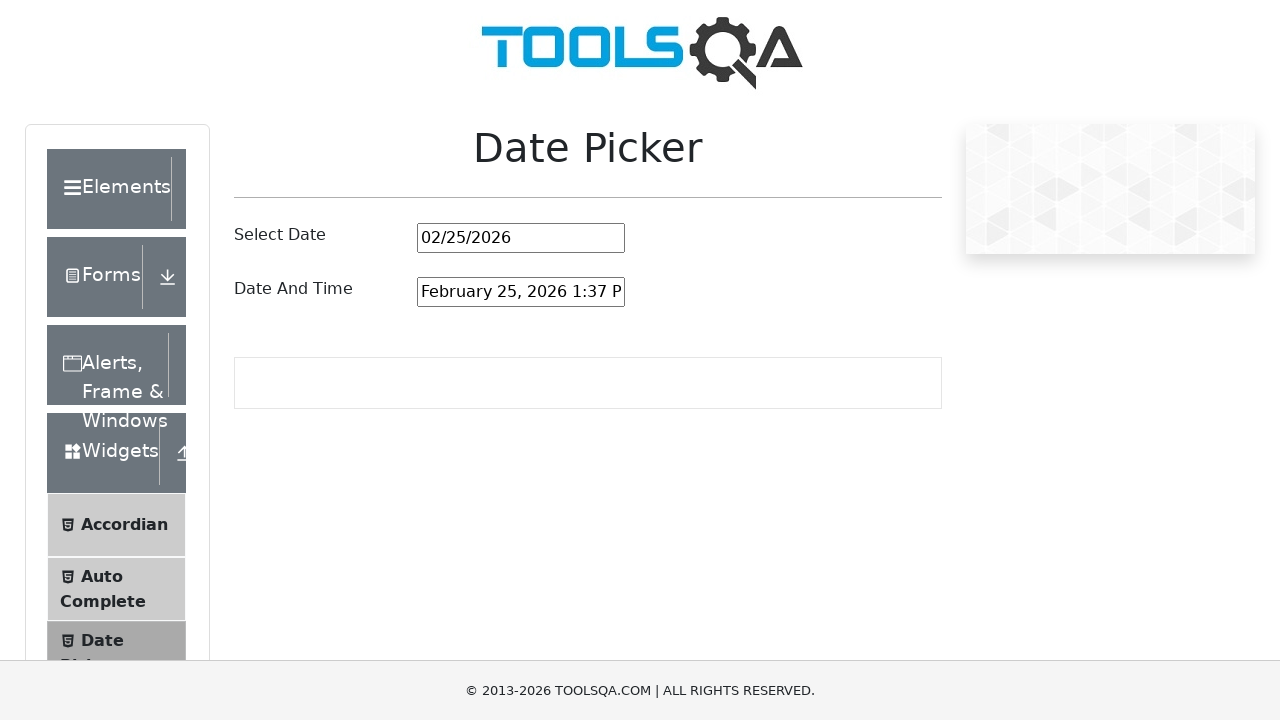

Cleared the date and time picker input field on #dateAndTimePickerInput
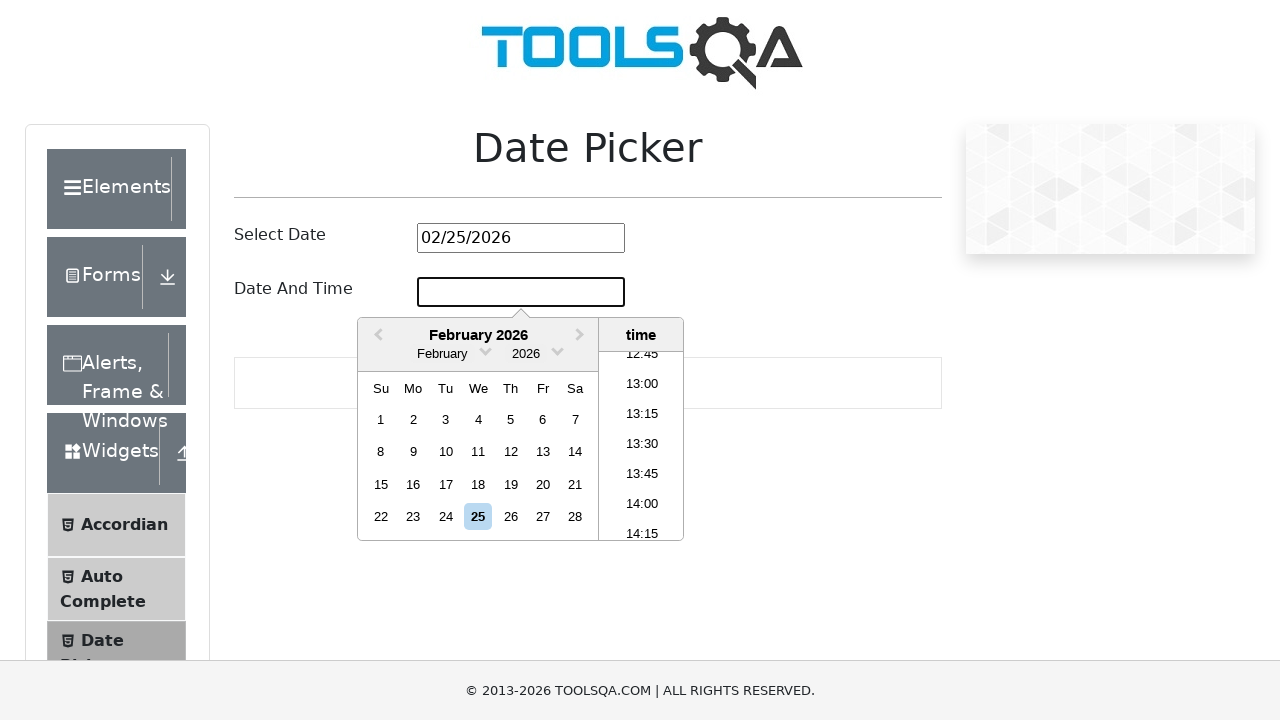

Clicked on the date picker input to open the date picker dropdown at (521, 292) on #dateAndTimePickerInput
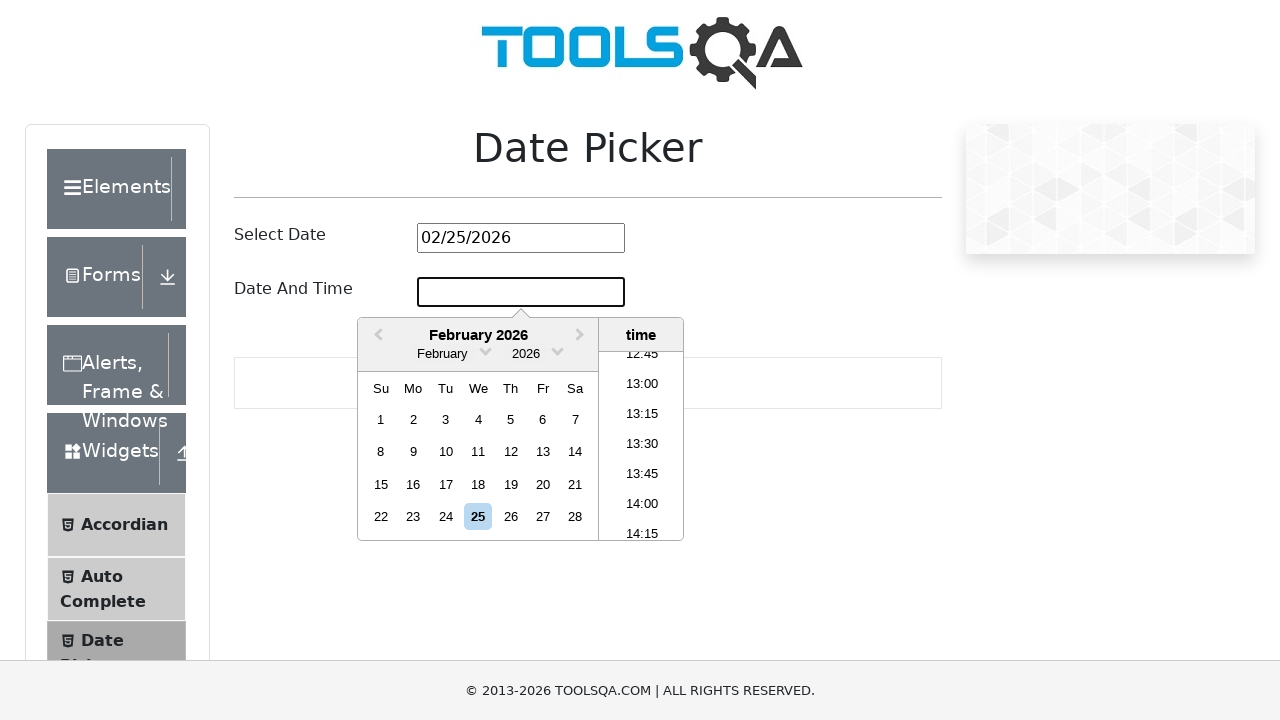

Clicked on the month selector to open month options at (442, 354) on .react-datepicker__month-read-view
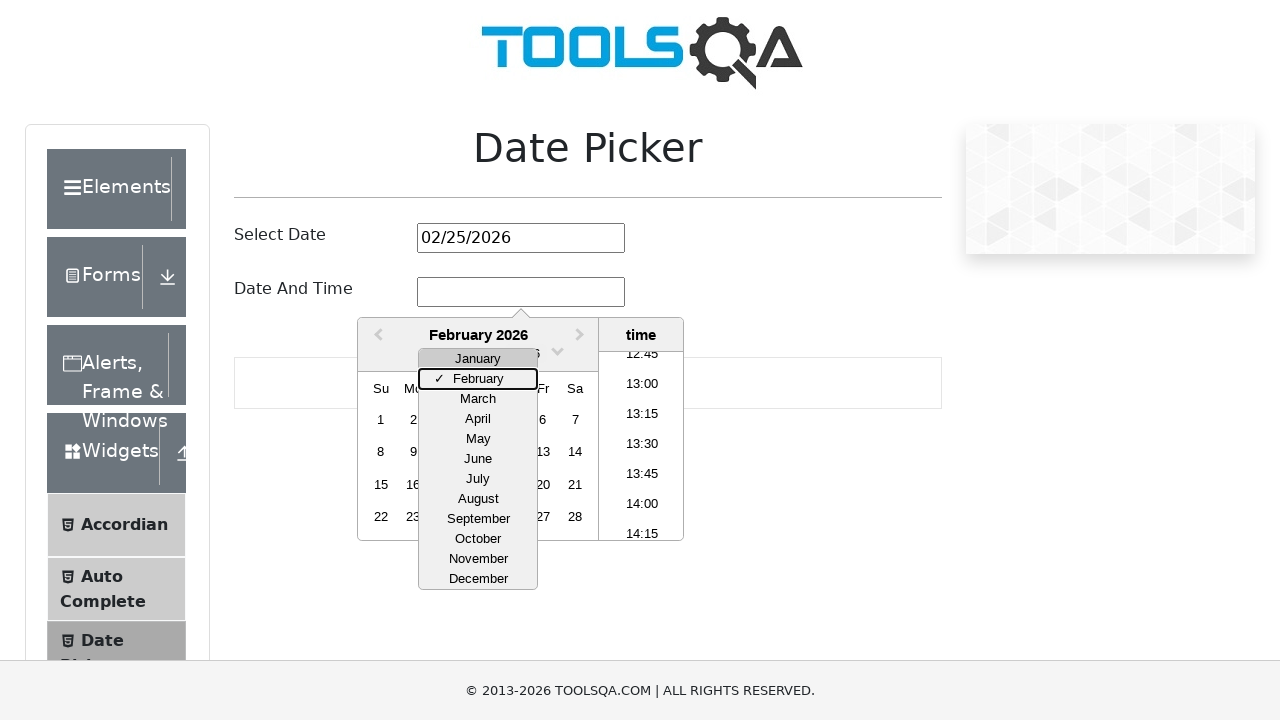

Selected April from the month dropdown at (478, 419) on text=April
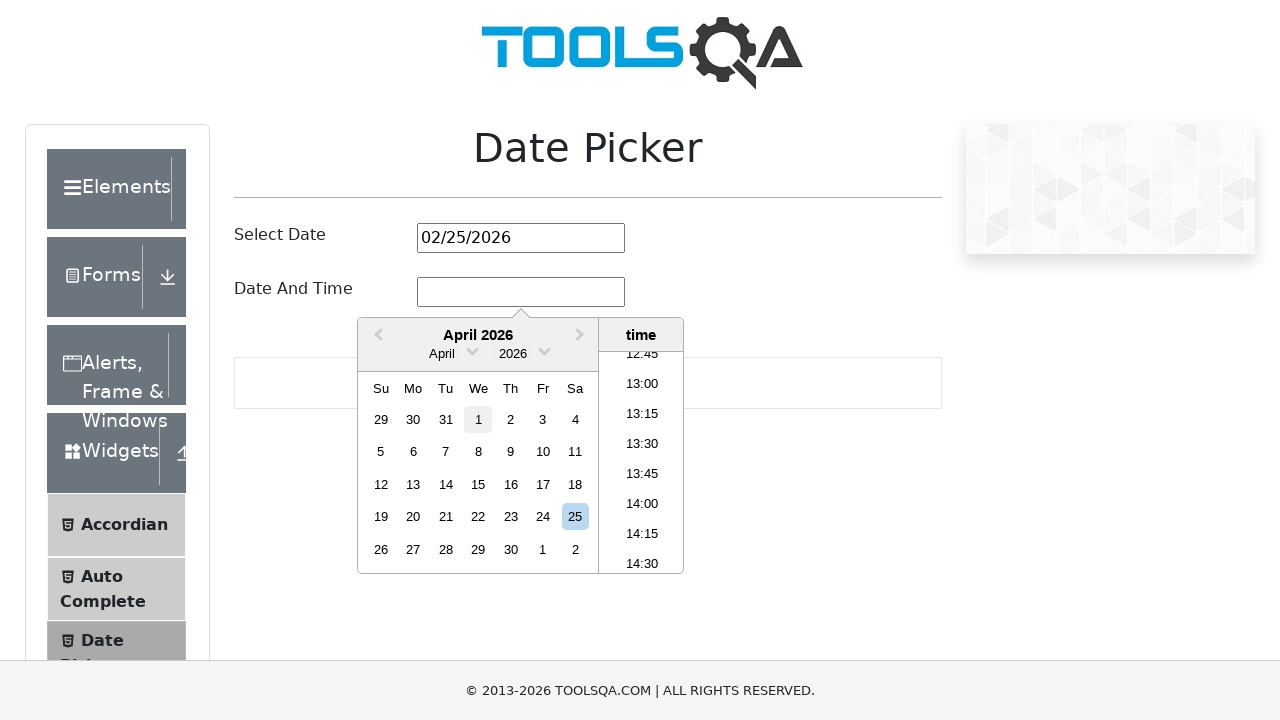

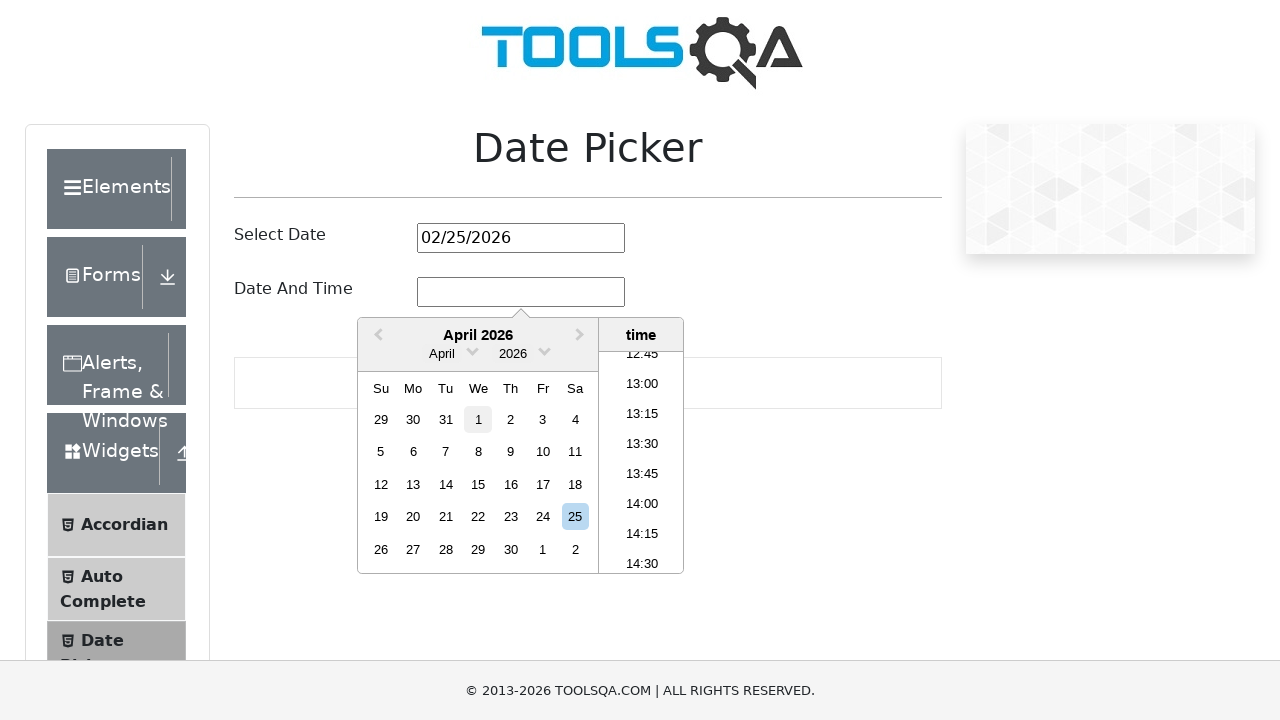